Tests drag and drop functionality on jQuery UI demo page by dragging an element from source to target within an iframe

Starting URL: https://jqueryui.com/droppable/

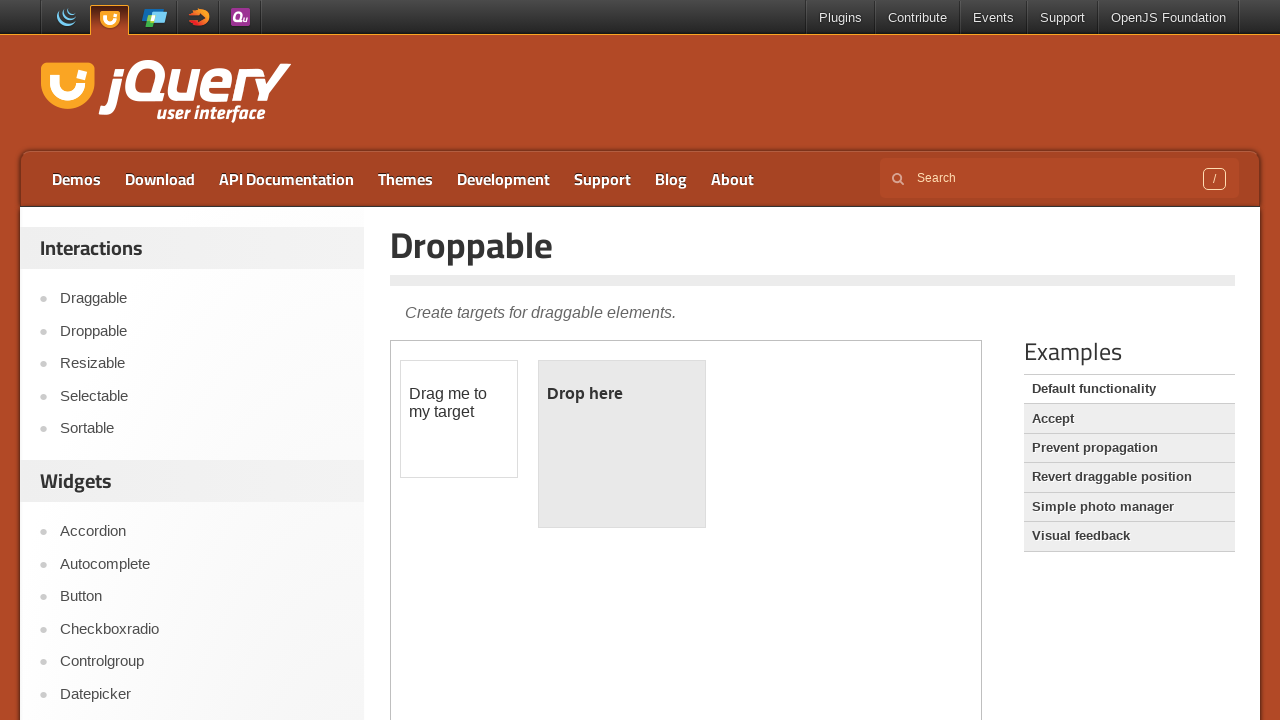

Located demo iframe containing drag and drop elements
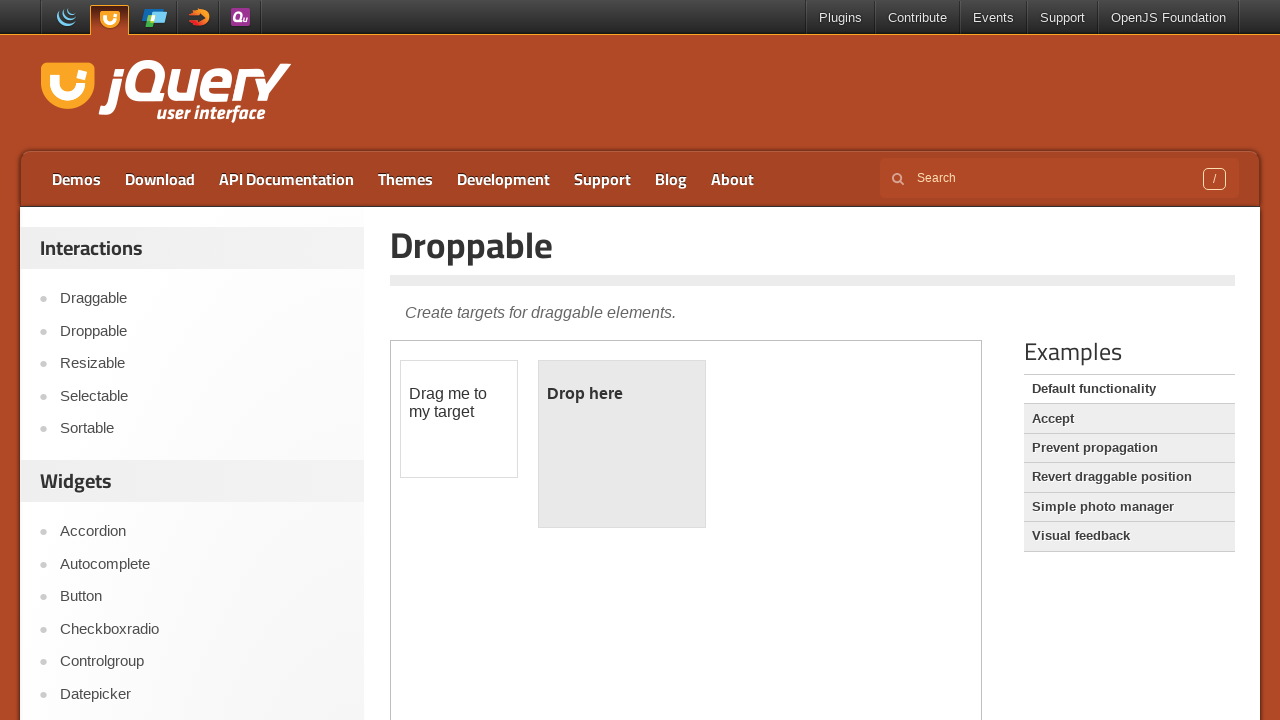

Located draggable source element with id 'draggable'
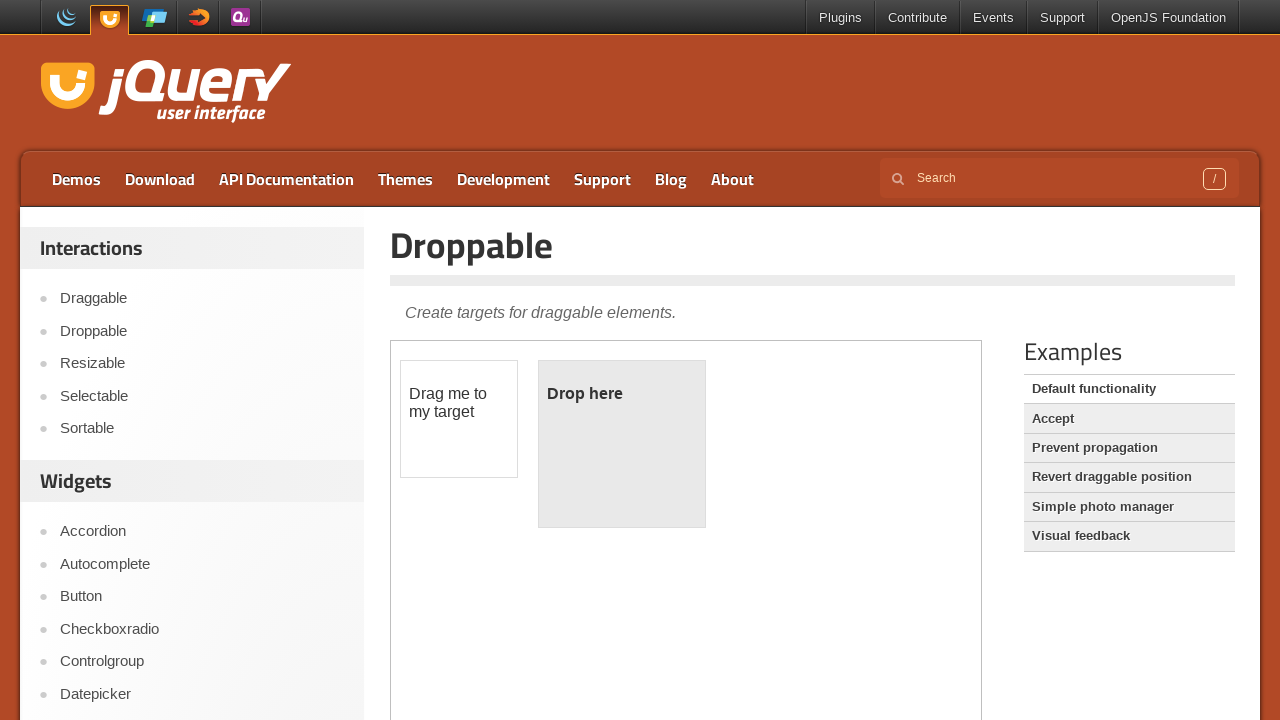

Located droppable target element with id 'droppable'
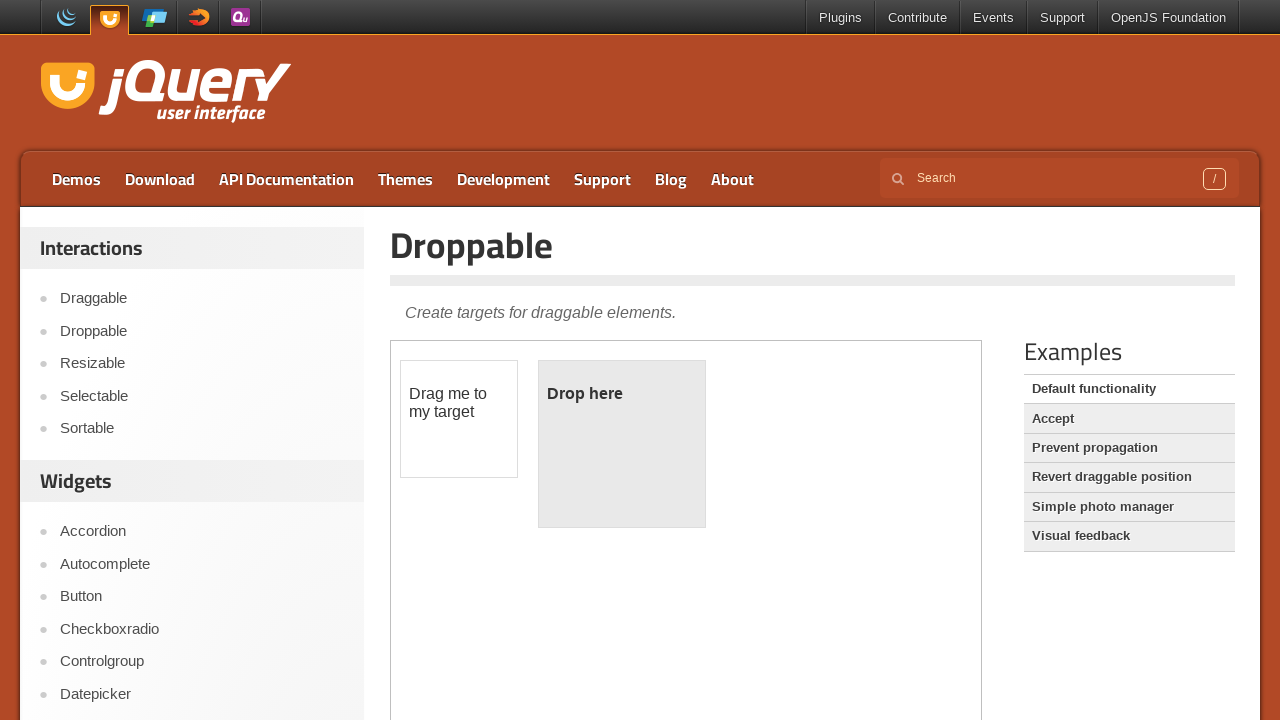

Dragged source element to target element at (622, 444)
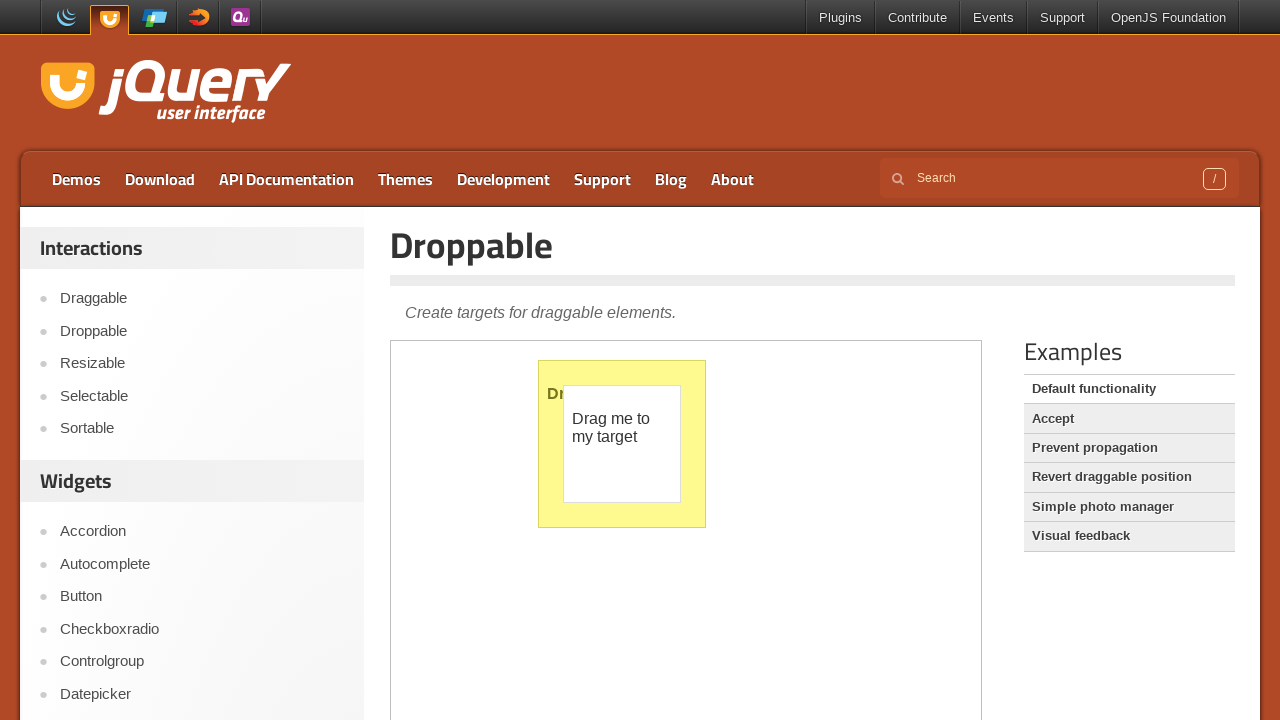

Waited 1 second for drag and drop animation to complete
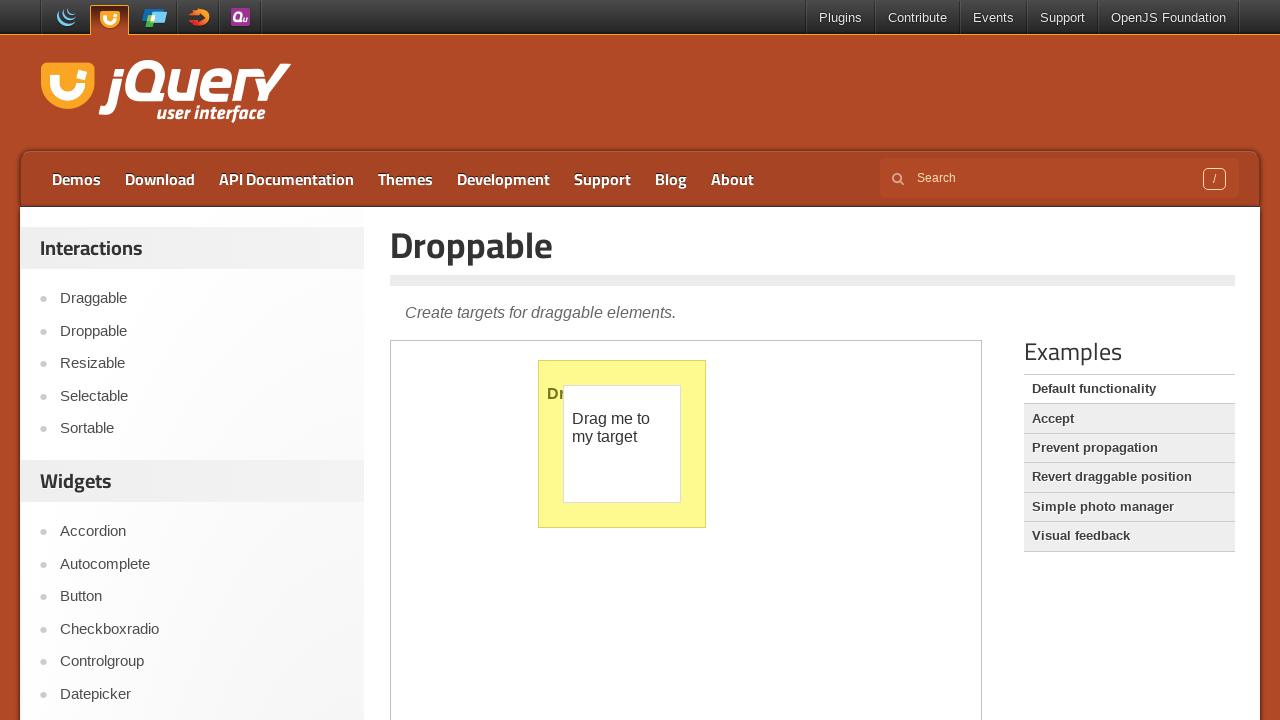

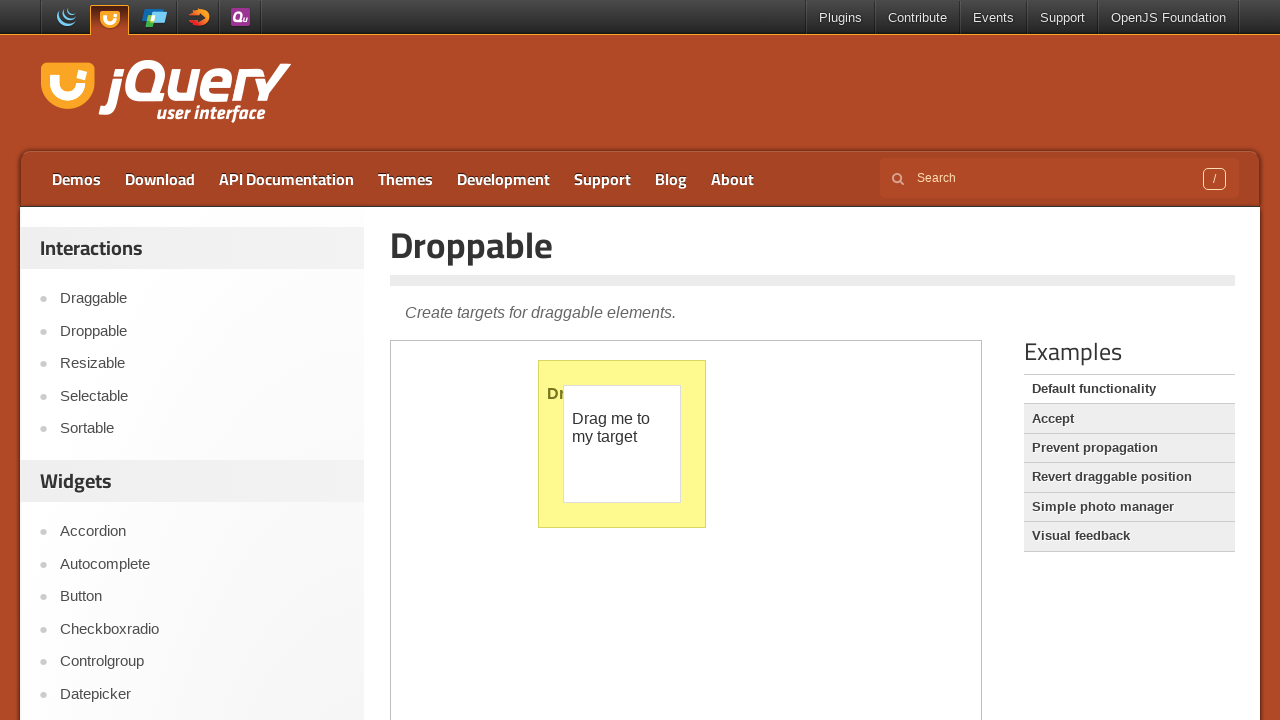